Tests the percentage calculator functionality on calculator.net by navigating to math calculators, selecting percentage calculator, entering values 17 and 35, and verifying the calculation result.

Starting URL: http://www.calculator.net

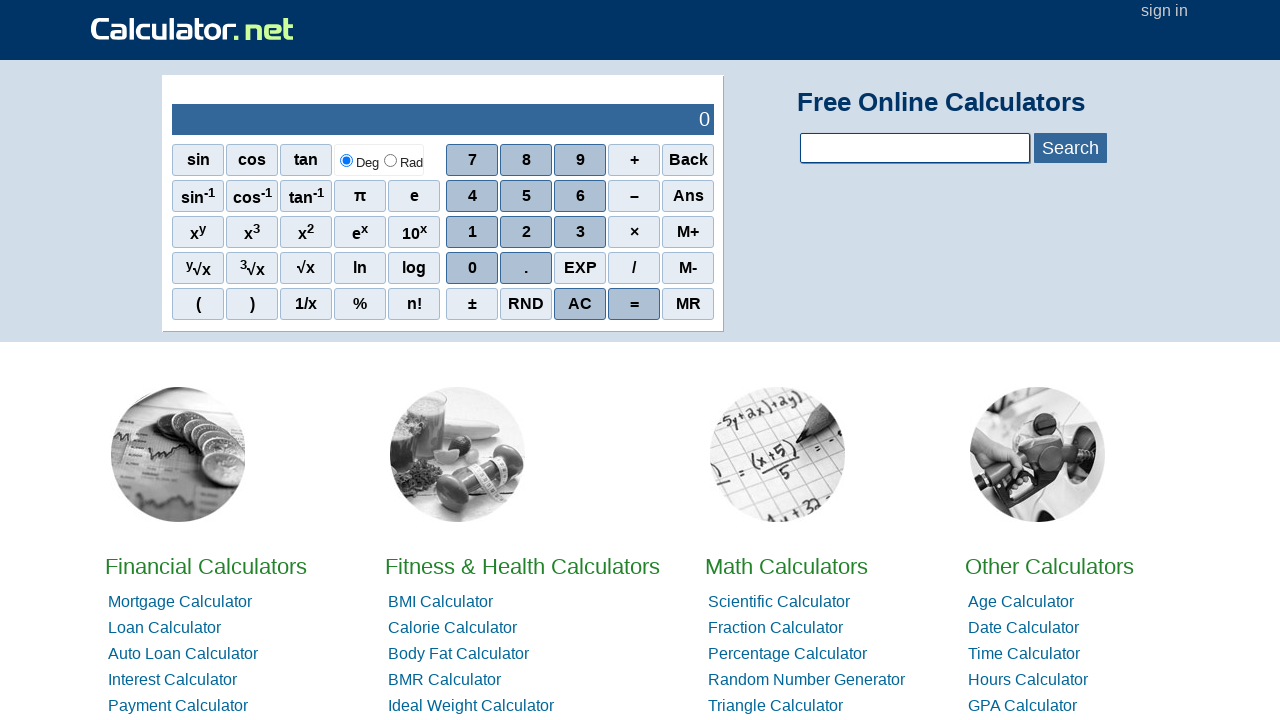

Clicked on Math Calculators link at (786, 566) on xpath=//a[contains(text(),'Math')]
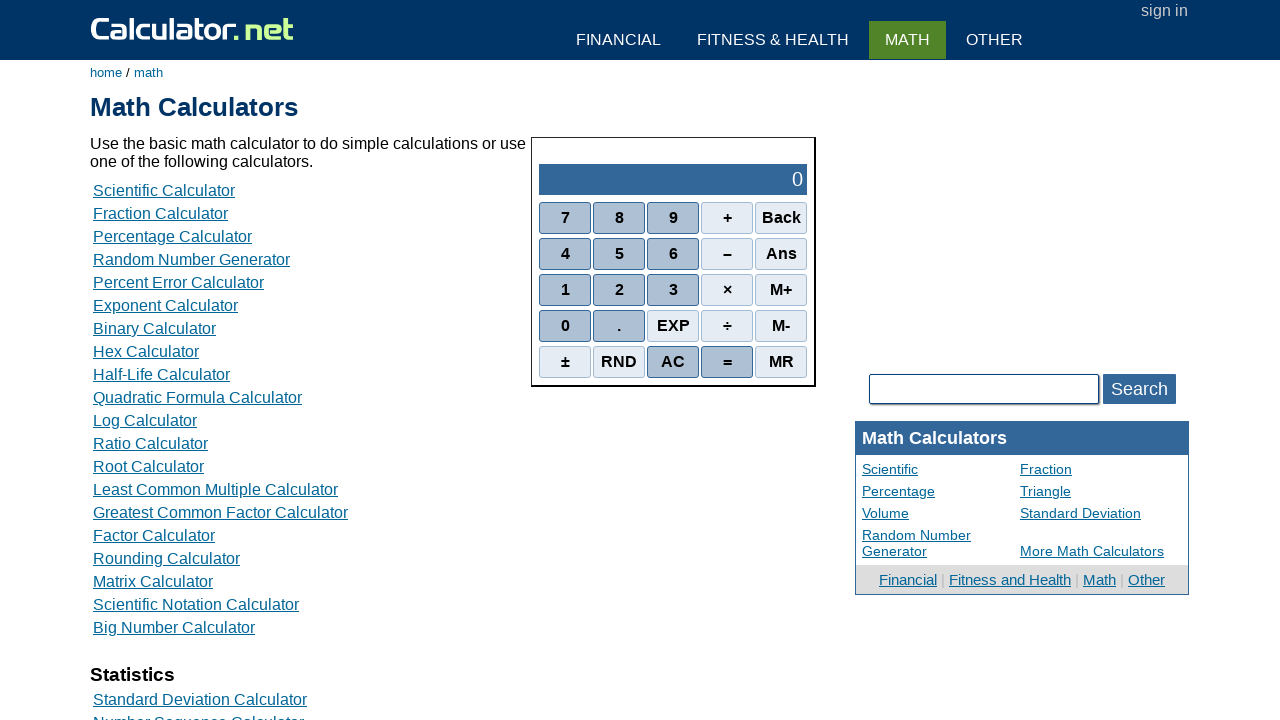

Clicked on Percentage Calculator link at (172, 236) on xpath=//a[contains(text(),'Percentage Calculator')]
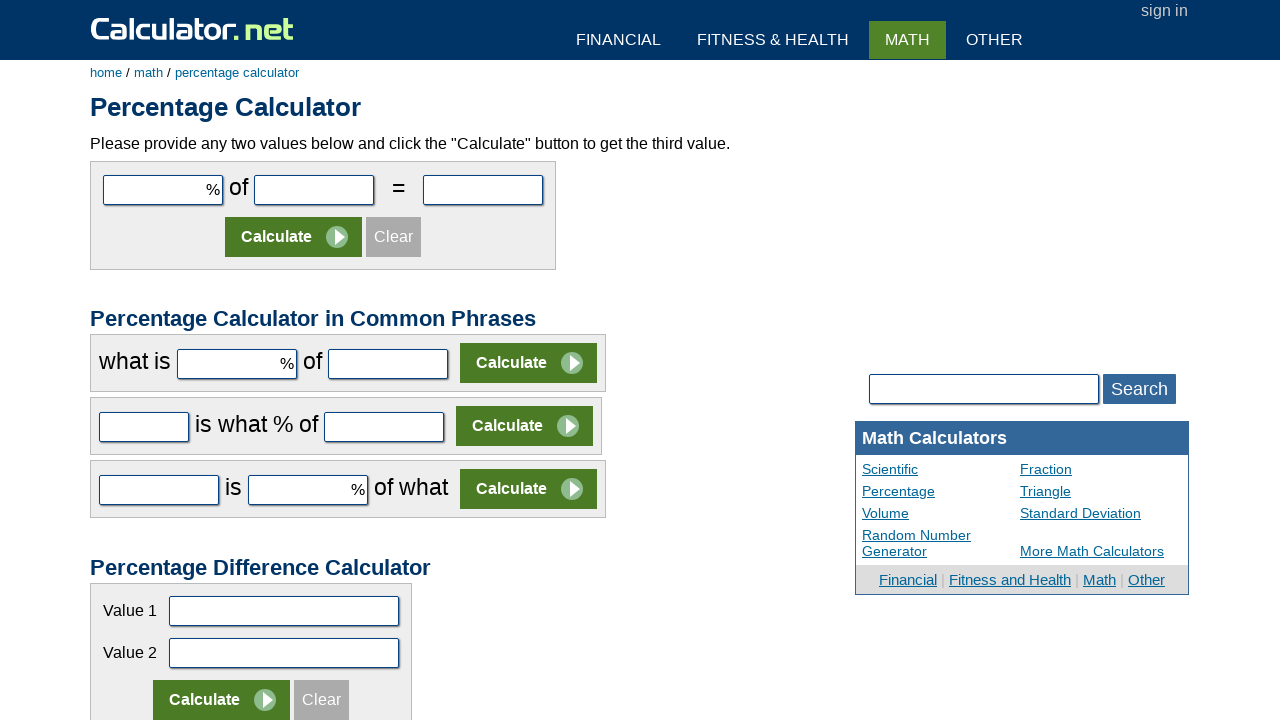

Entered value 17 in the first input field on #cpar1
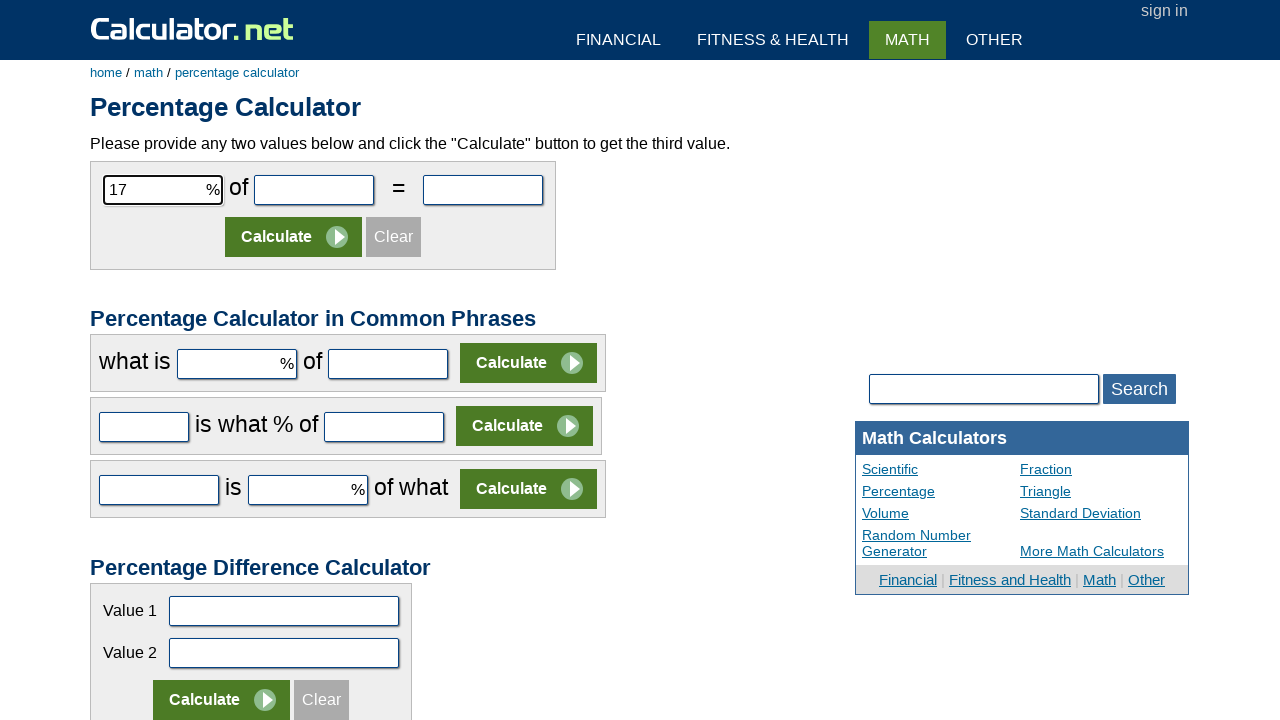

Entered value 35 in the second input field on #cpar2
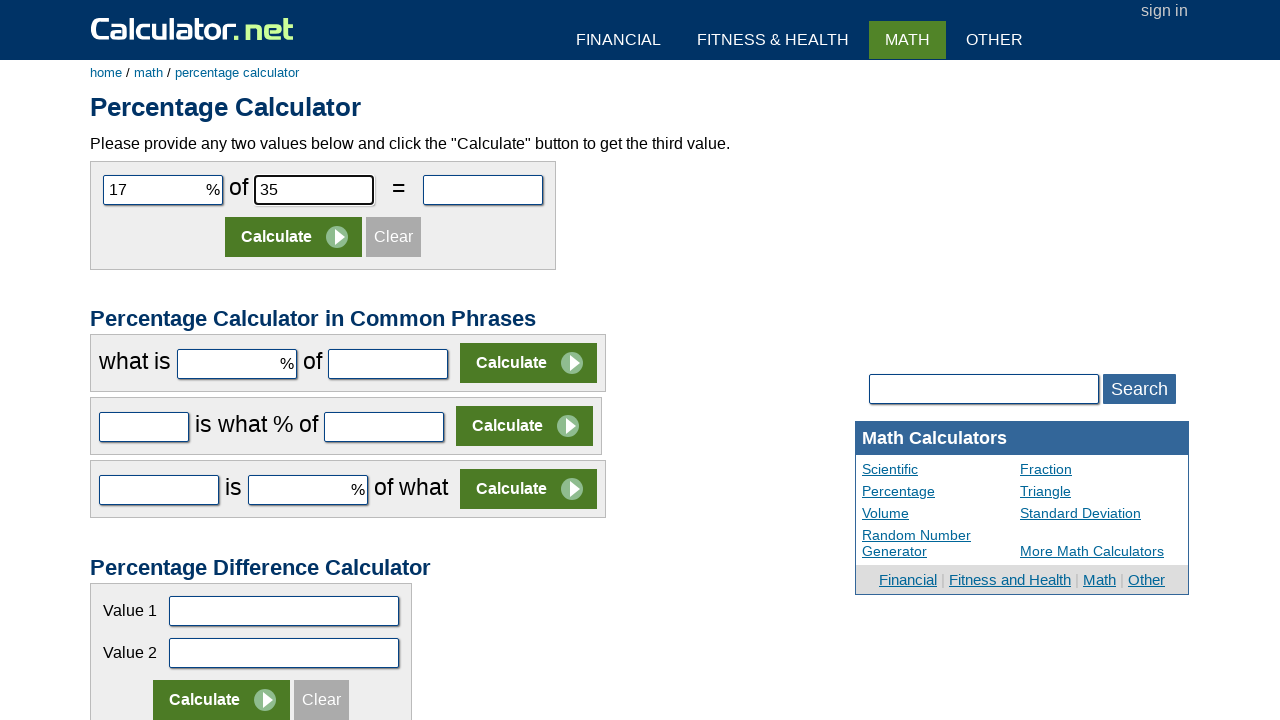

Clicked Calculate button at (294, 237) on (//input[contains(@value,'Calculate')])[1]
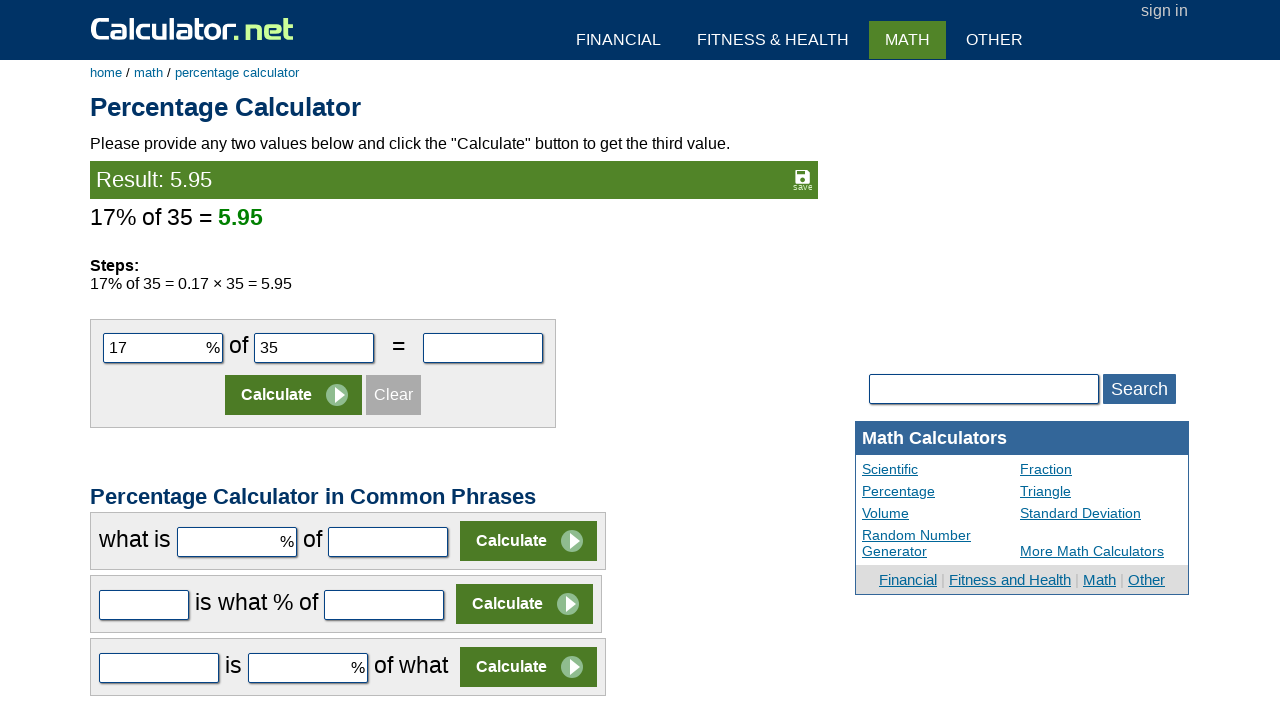

Waited for calculation result to load
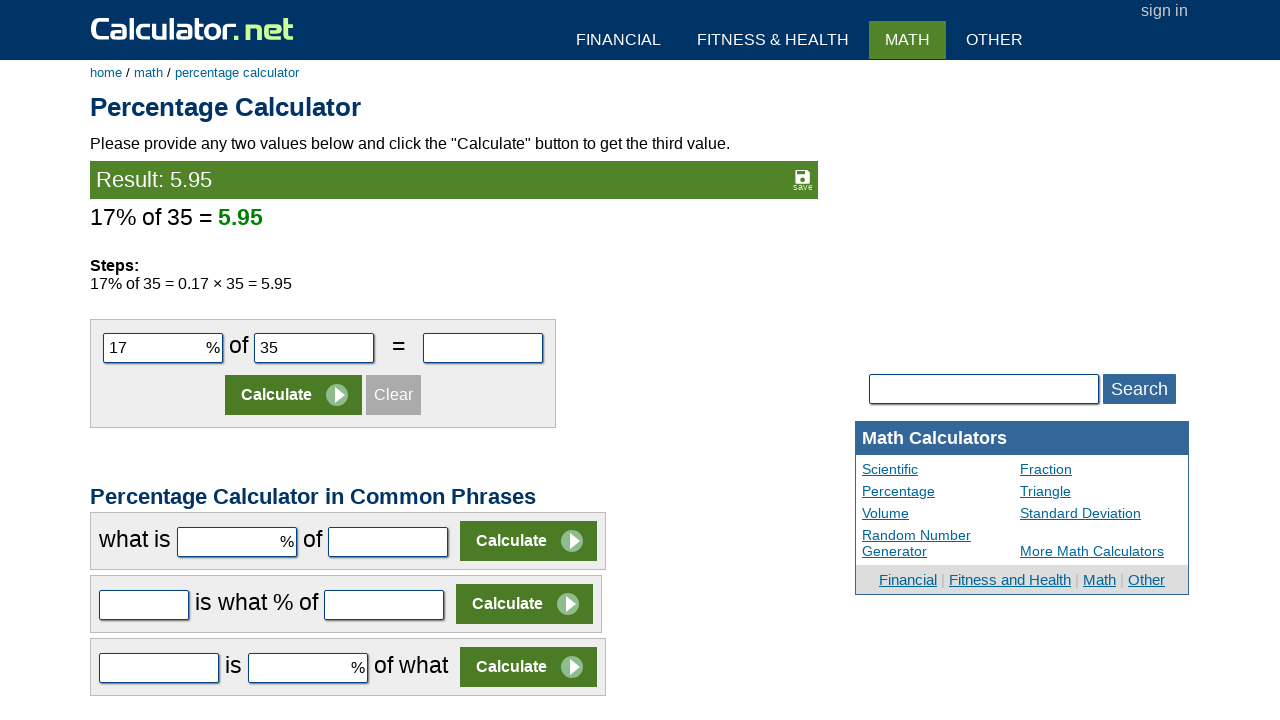

Retrieved calculation result: 5.95
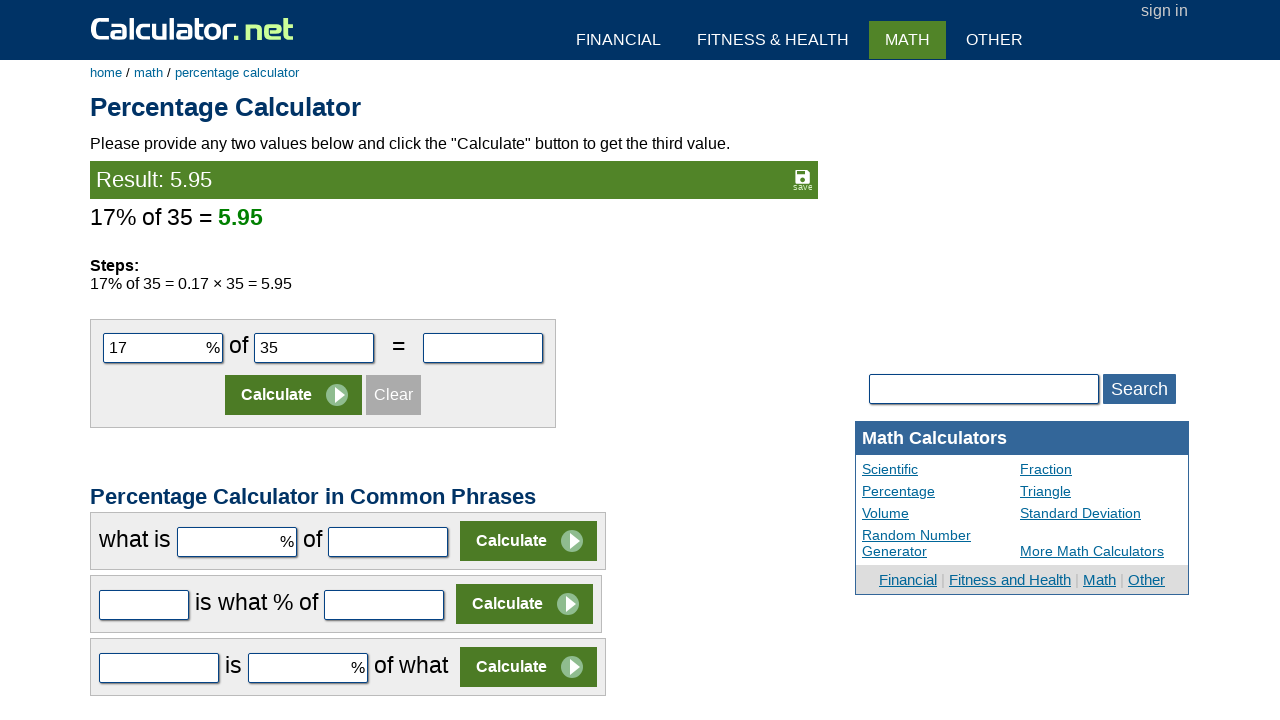

Printed result: The Result is 5.95
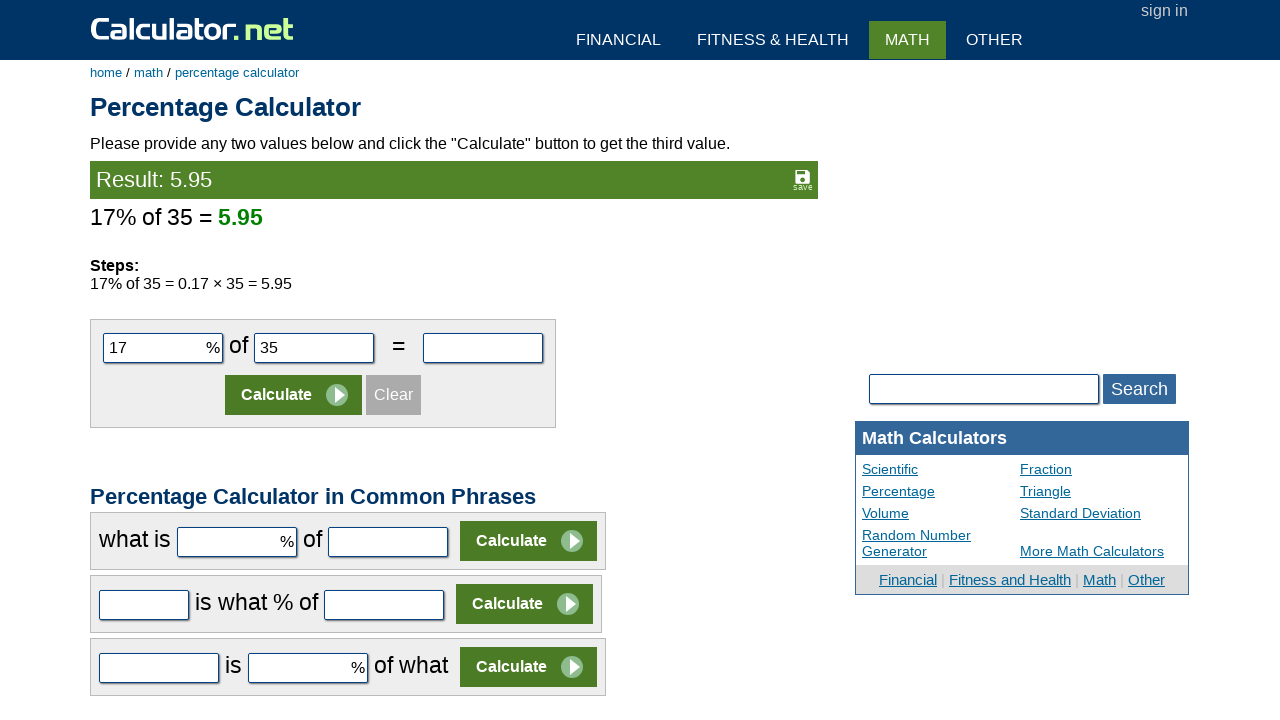

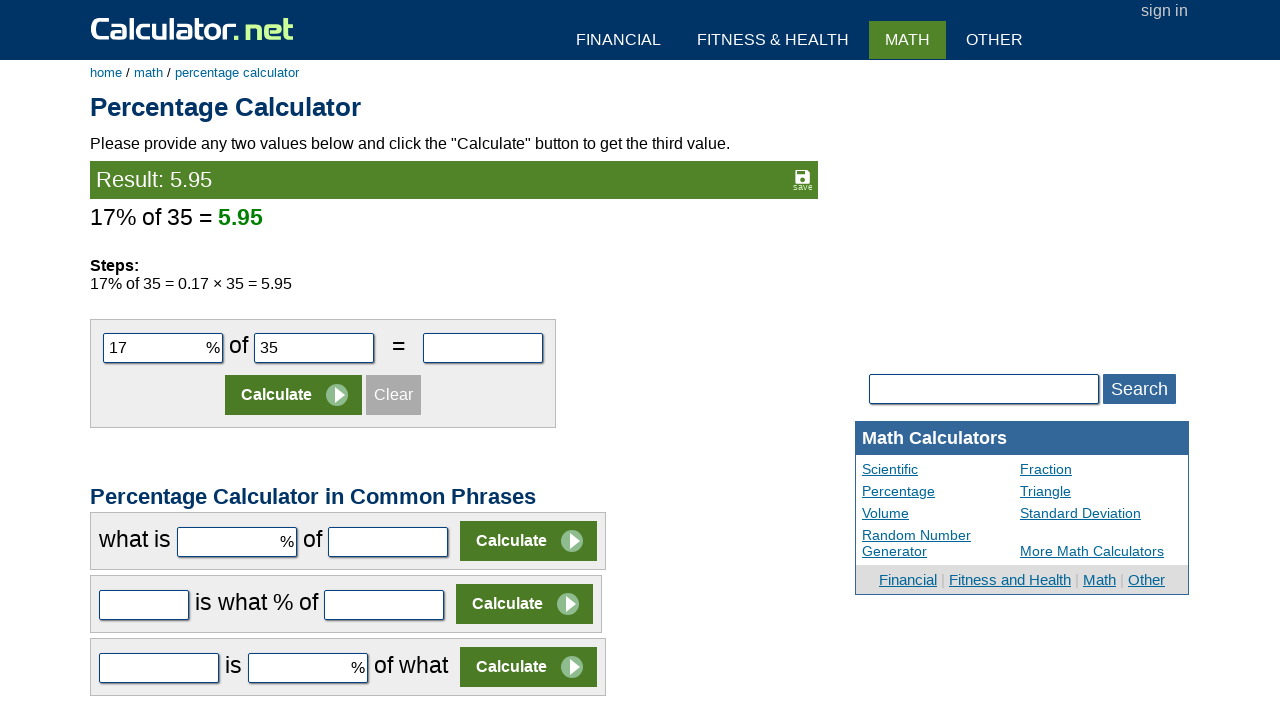